Tests train search functionality on erail.in by entering source and destination stations, then verifies train list results are displayed

Starting URL: https://erail.in/

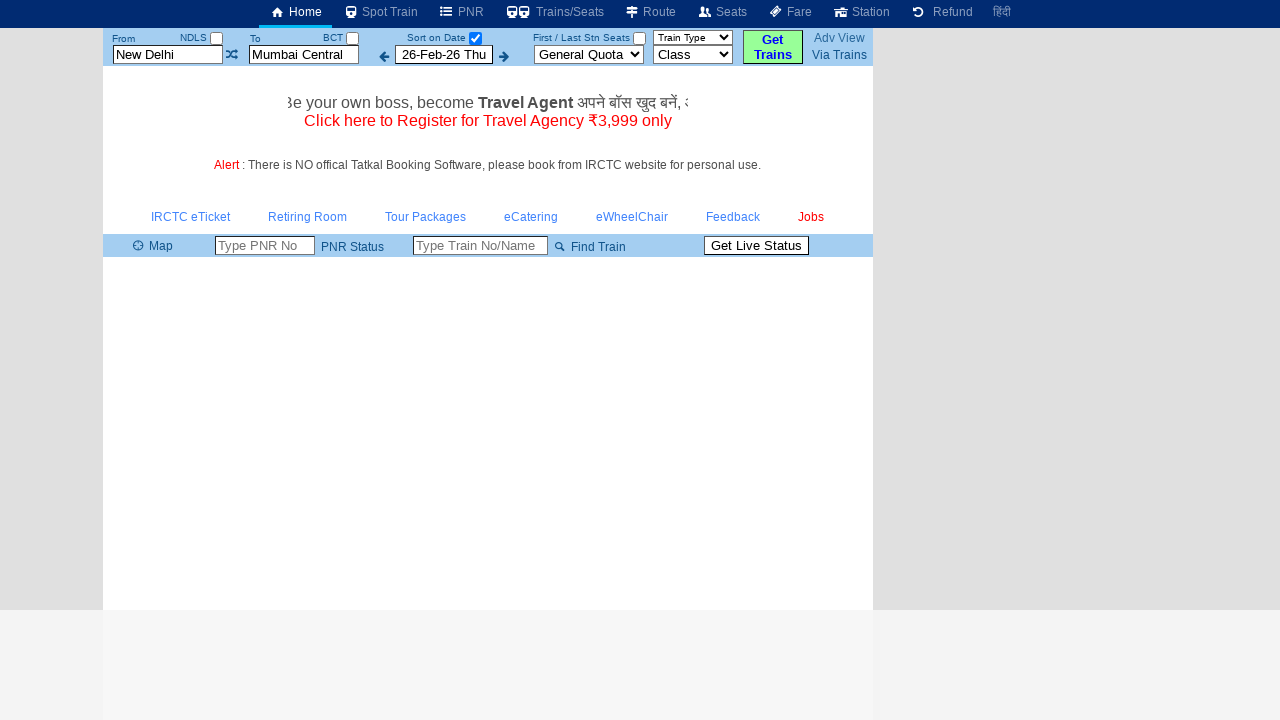

Cleared source station field on #txtStationFrom
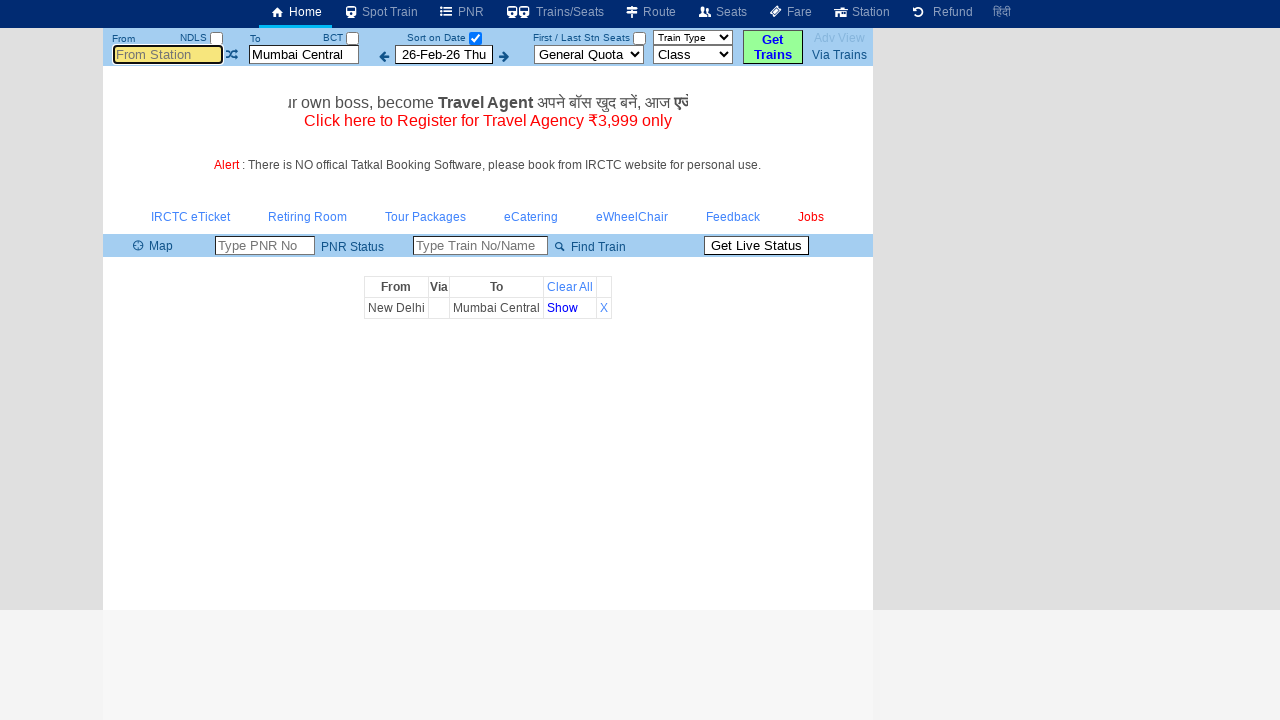

Entered 'MAS' as source station on #txtStationFrom
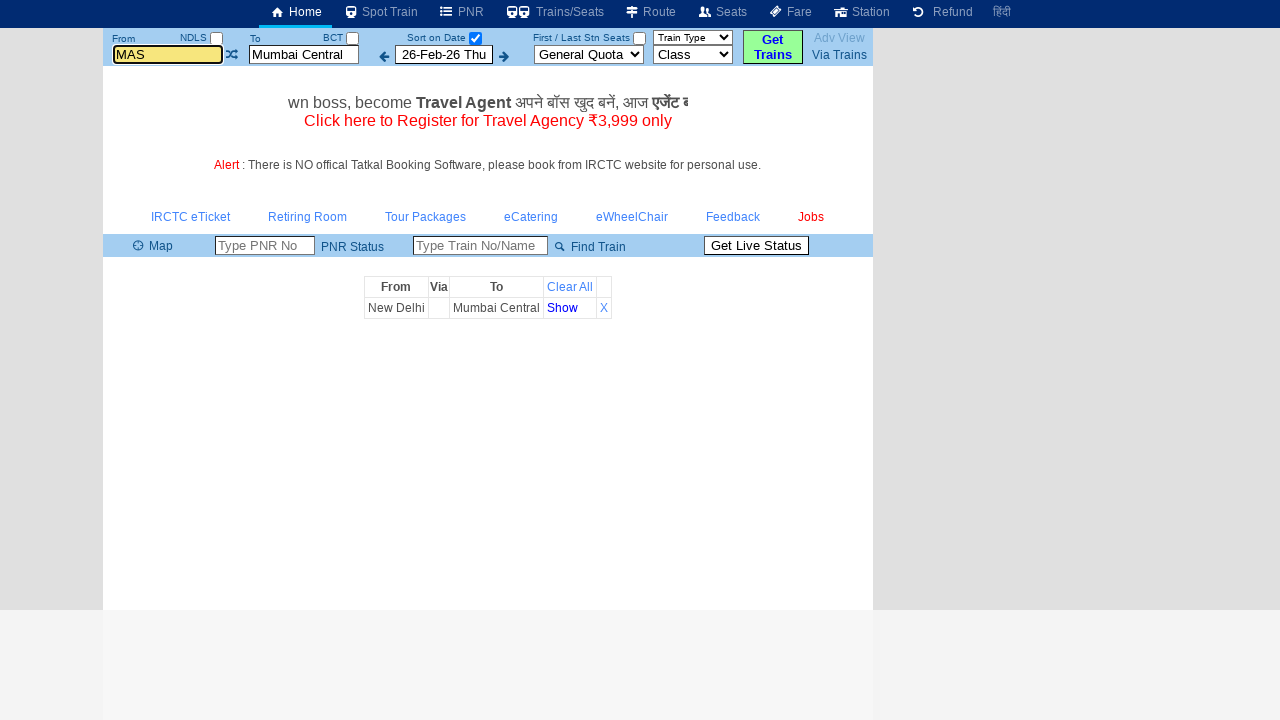

Pressed Tab to move to destination field on #txtStationFrom
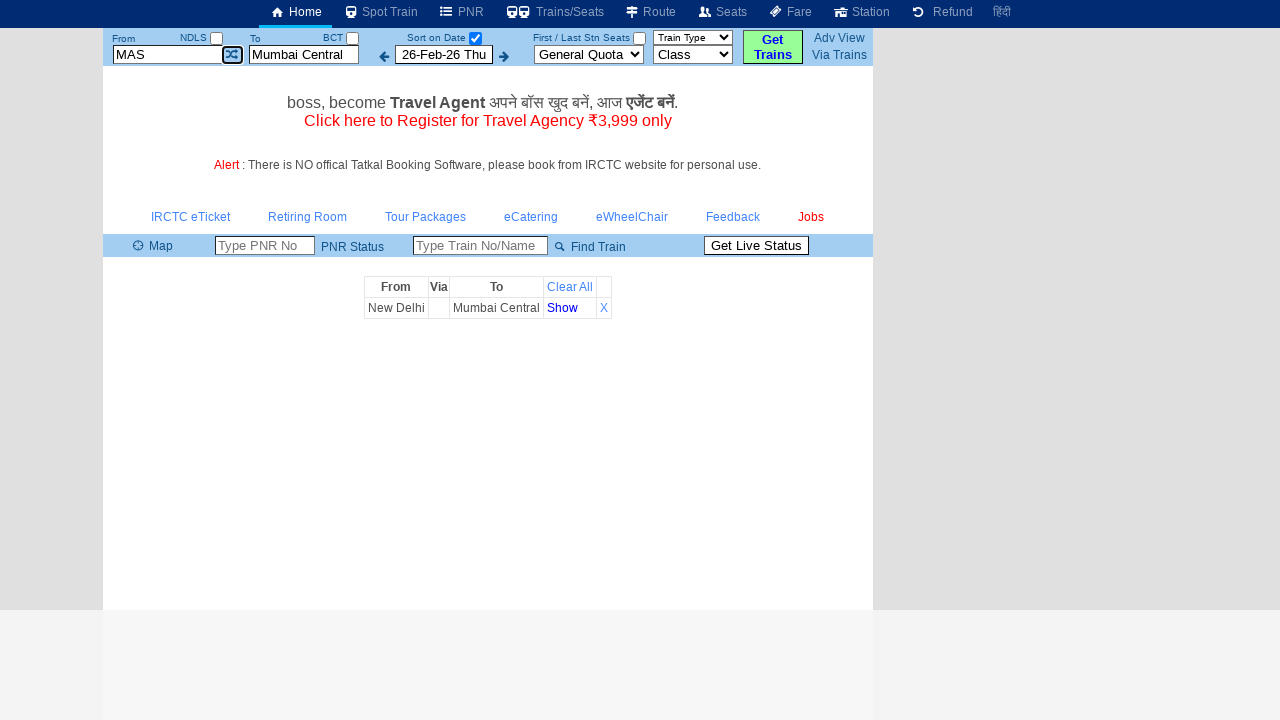

Cleared destination station field on #txtStationTo
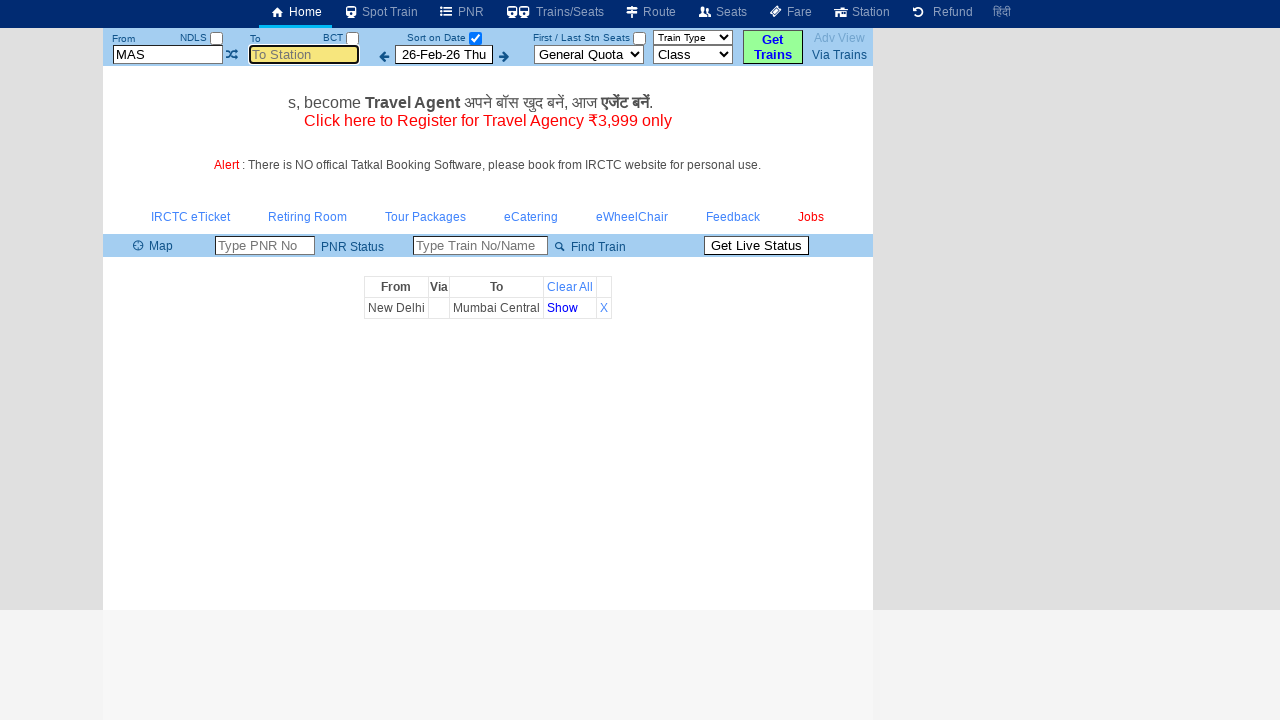

Entered 'MDU' as destination station on #txtStationTo
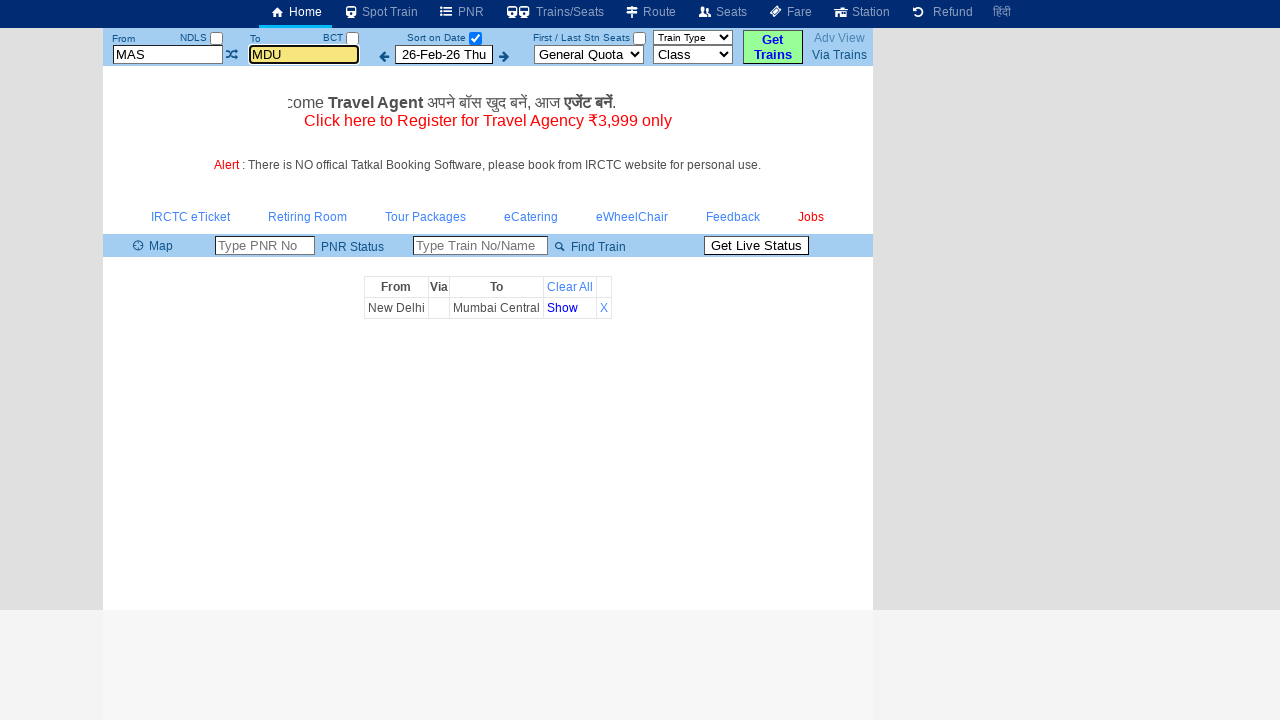

Pressed Enter to submit train search on #txtStationTo
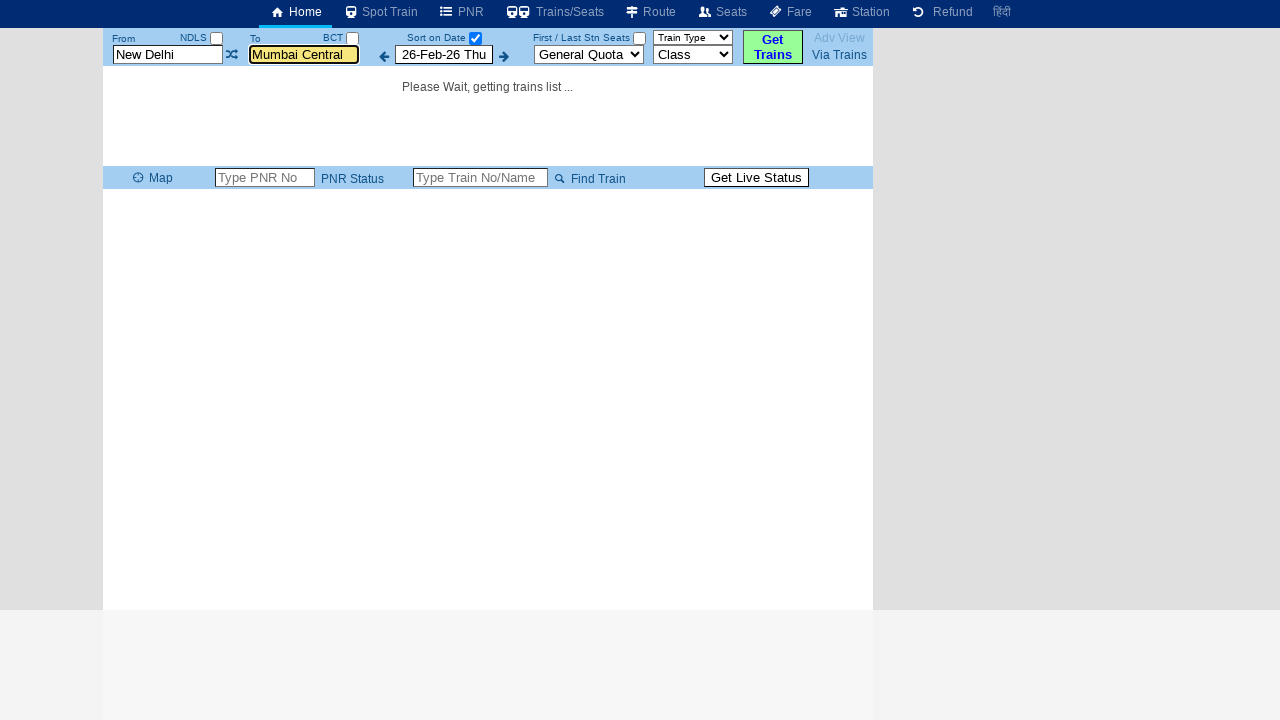

Train list table loaded successfully
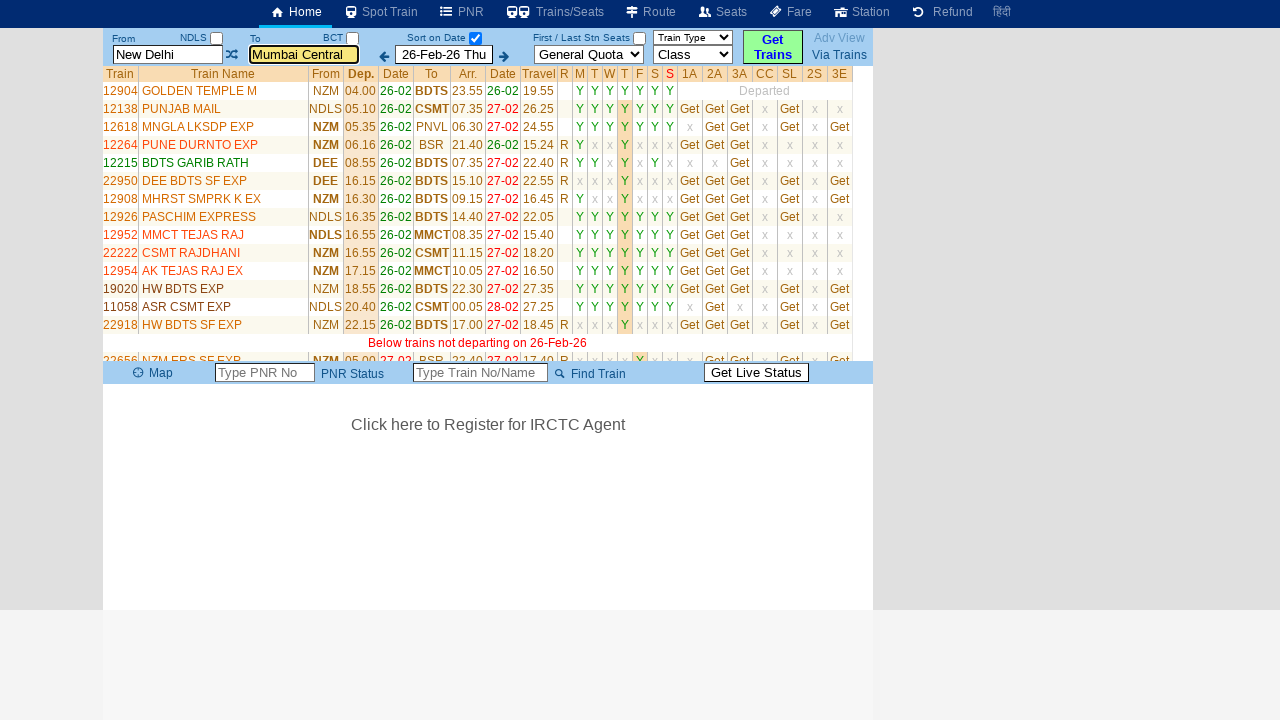

Found 36 total rows in train list table
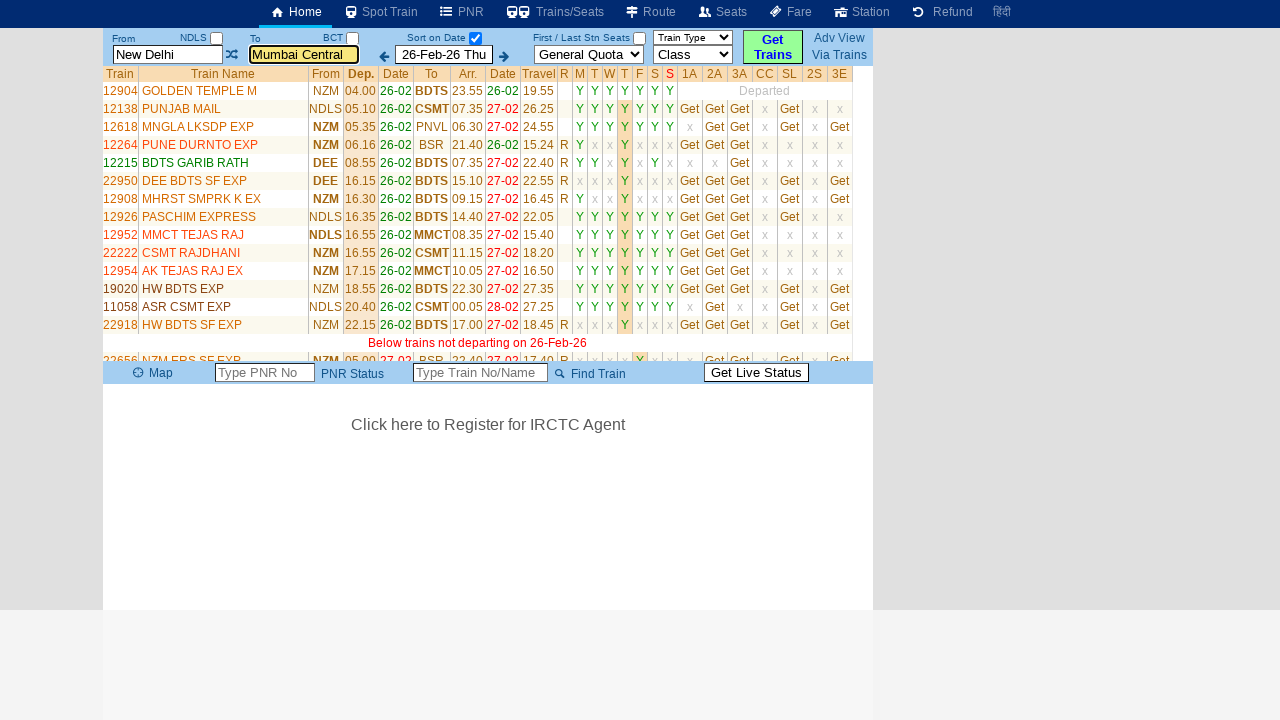

Verified train name is visible in row 2
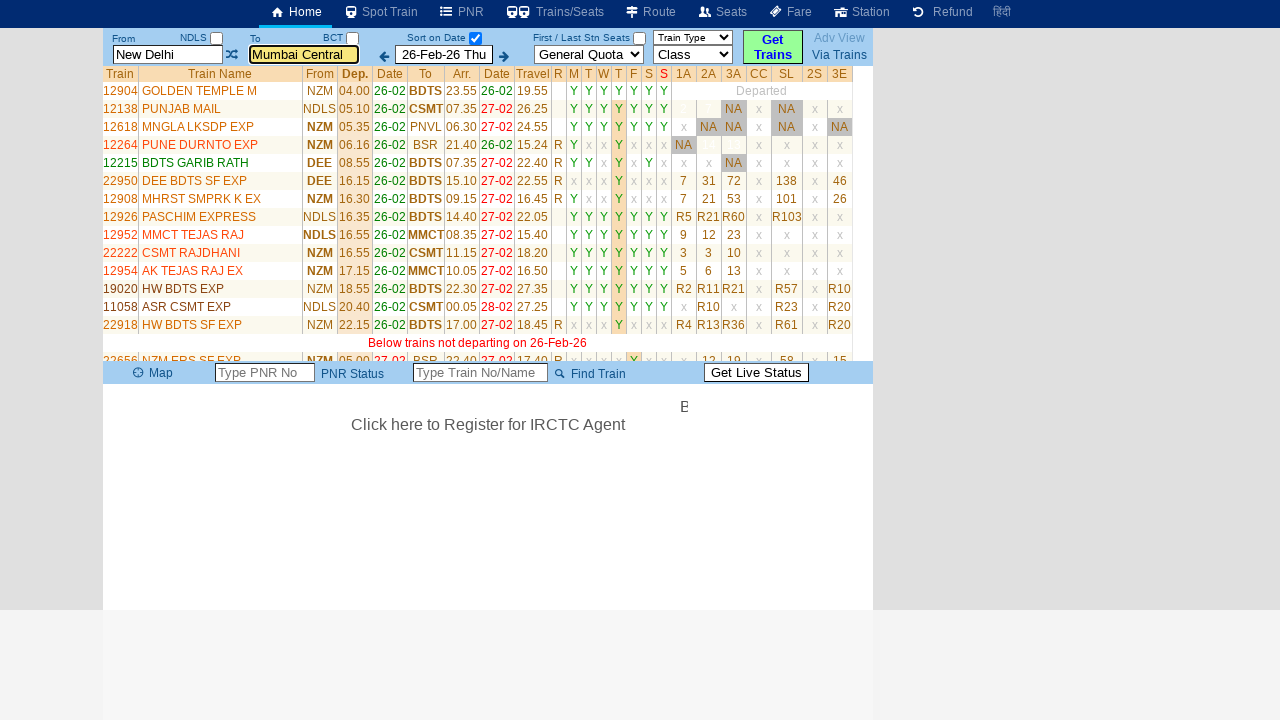

Verified train name is visible in row 3
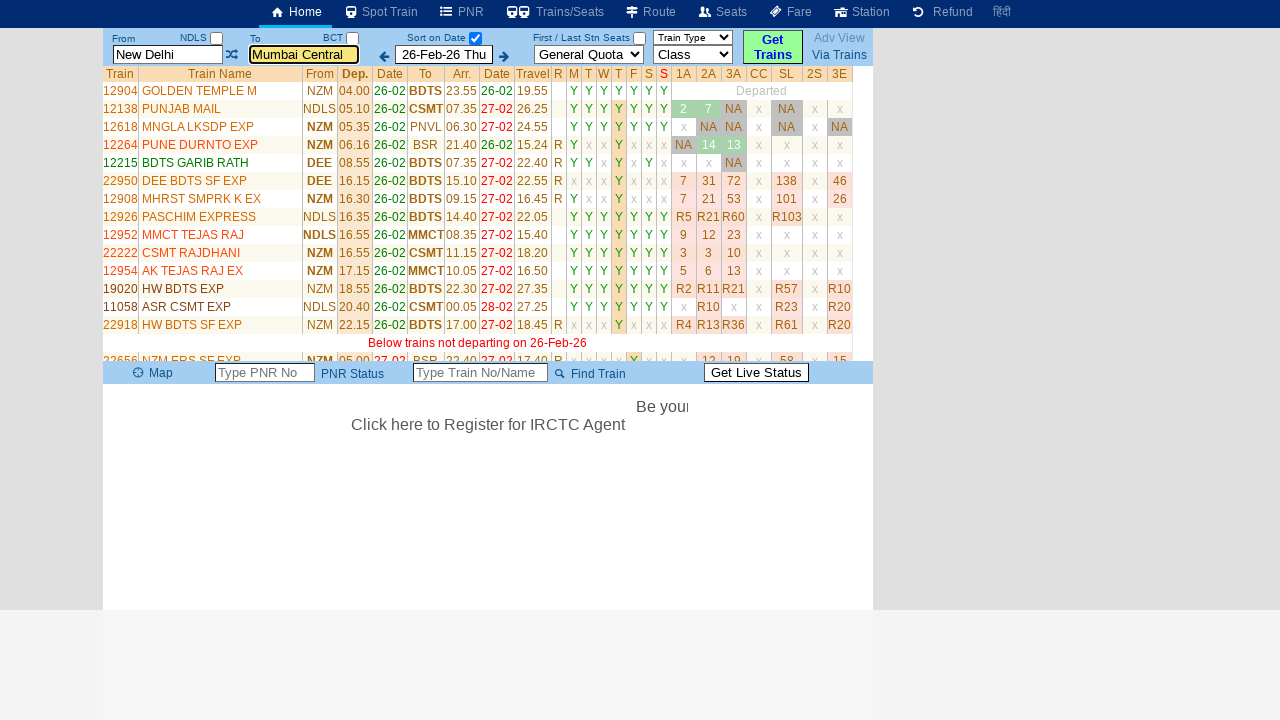

Verified train name is visible in row 4
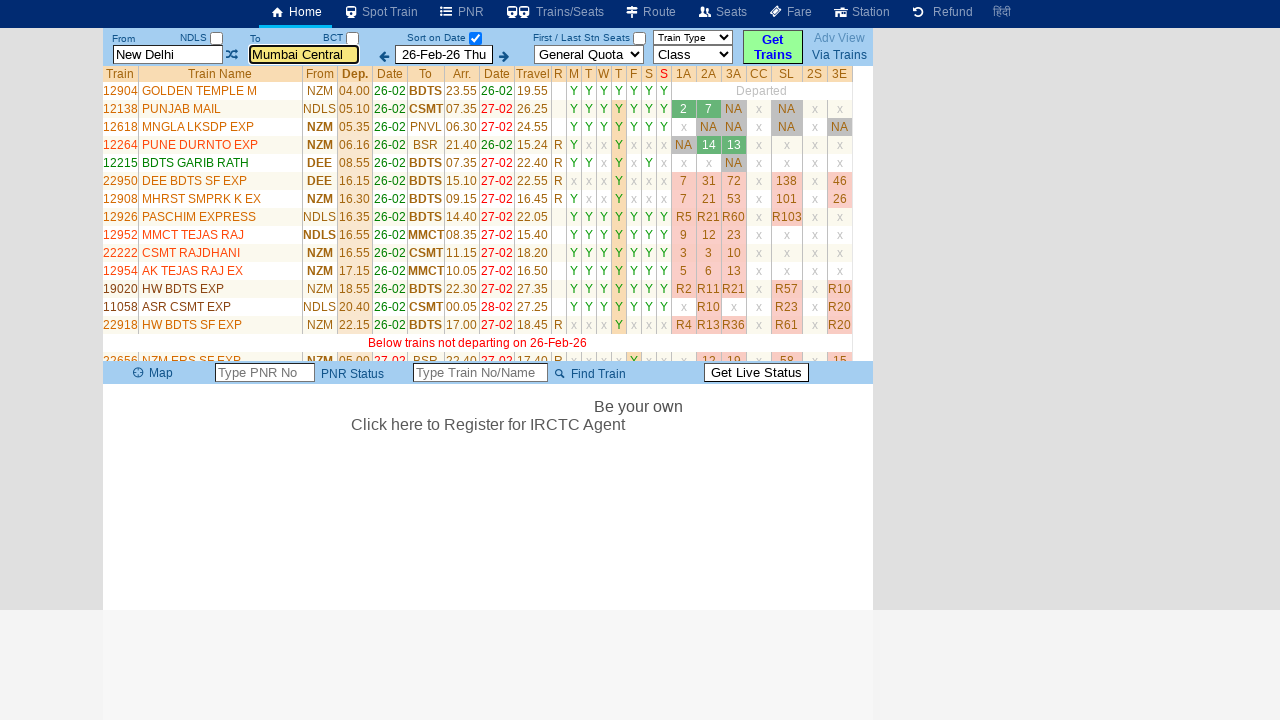

Verified train name is visible in row 5
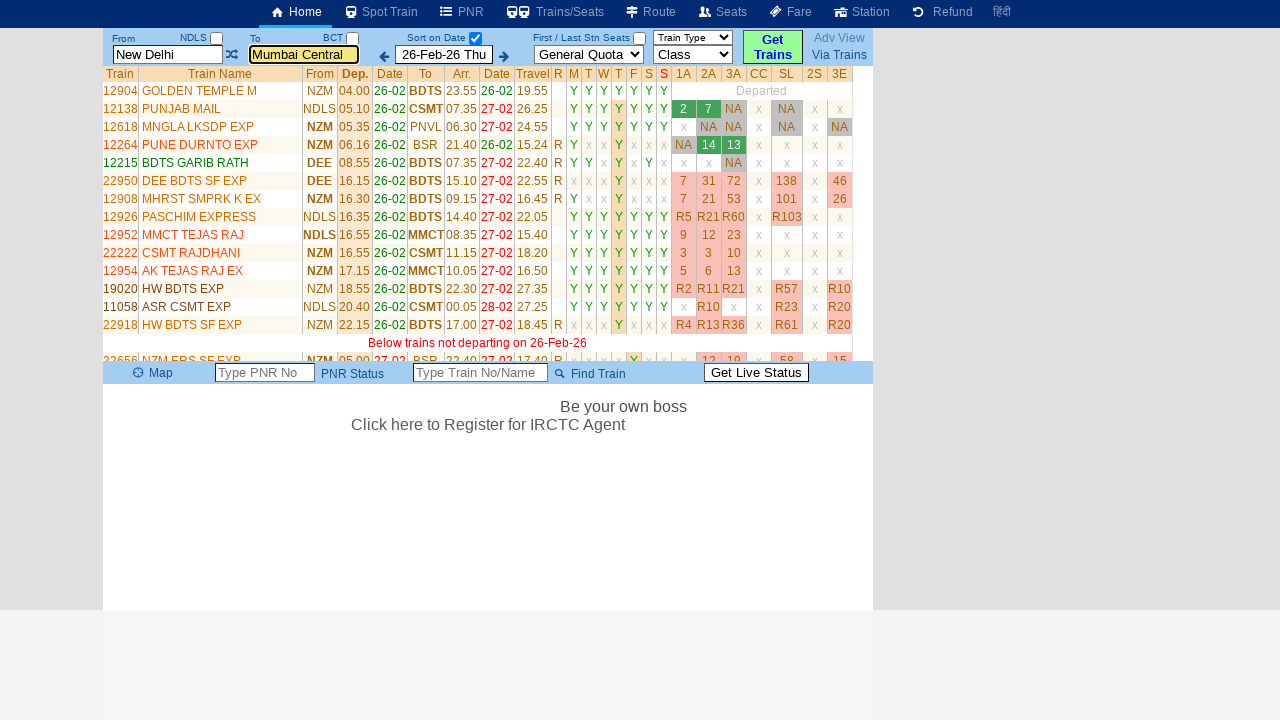

Verified train name is visible in row 6
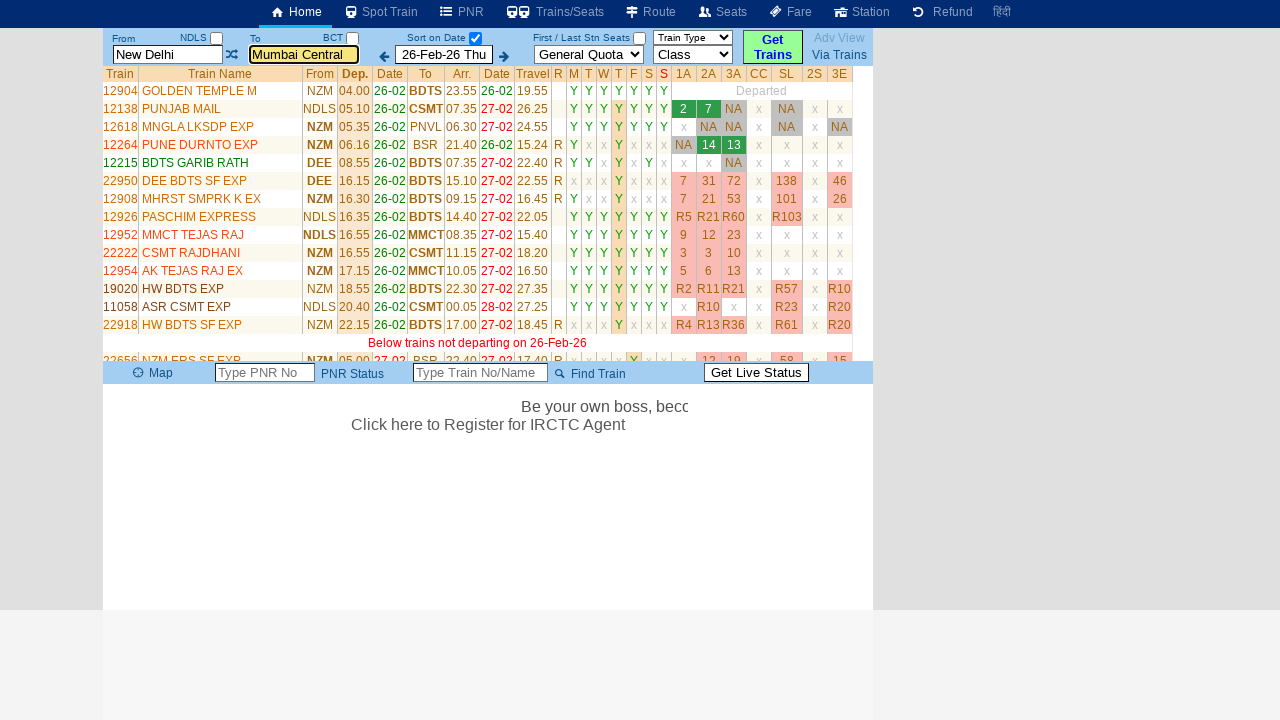

Verified train name is visible in row 7
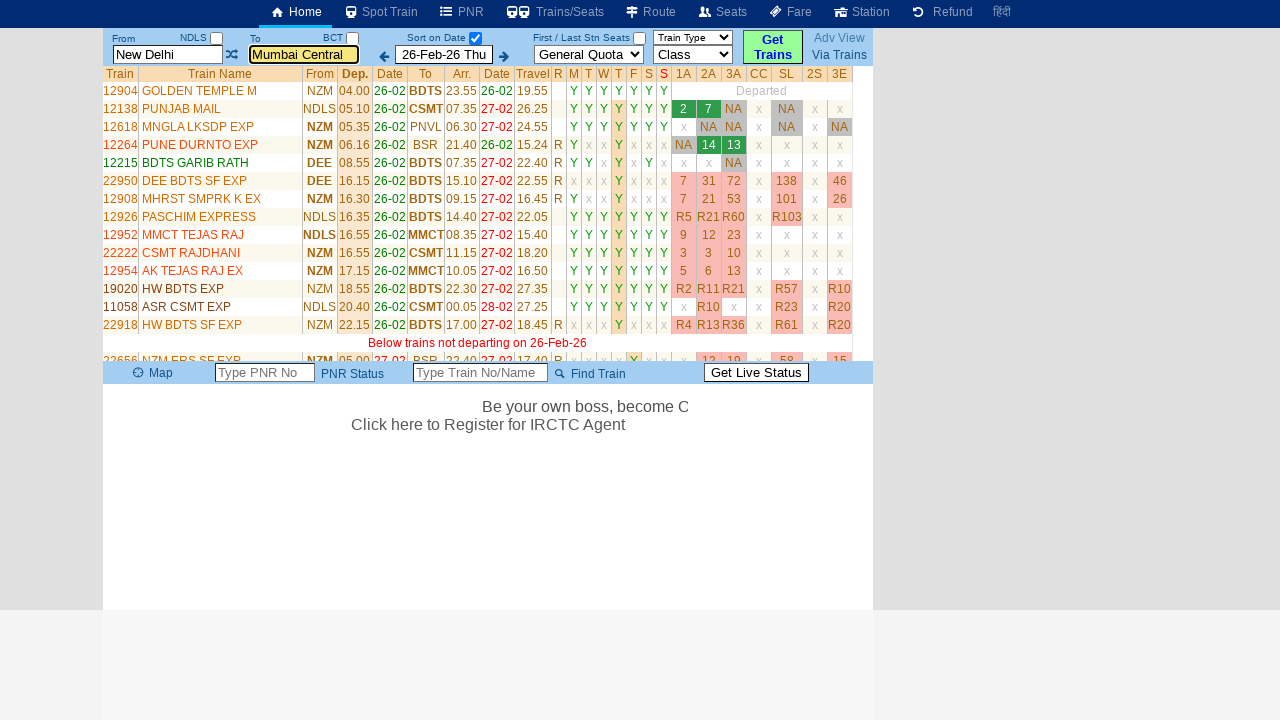

Verified train name is visible in row 8
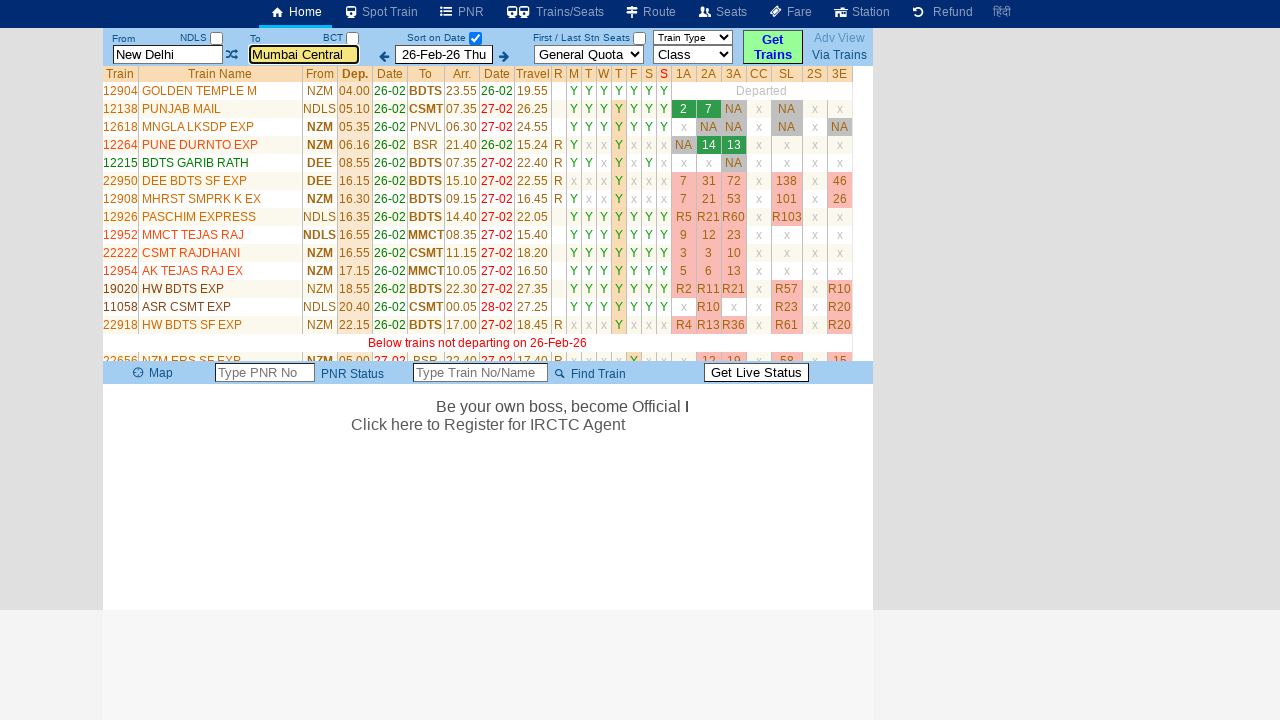

Verified train name is visible in row 9
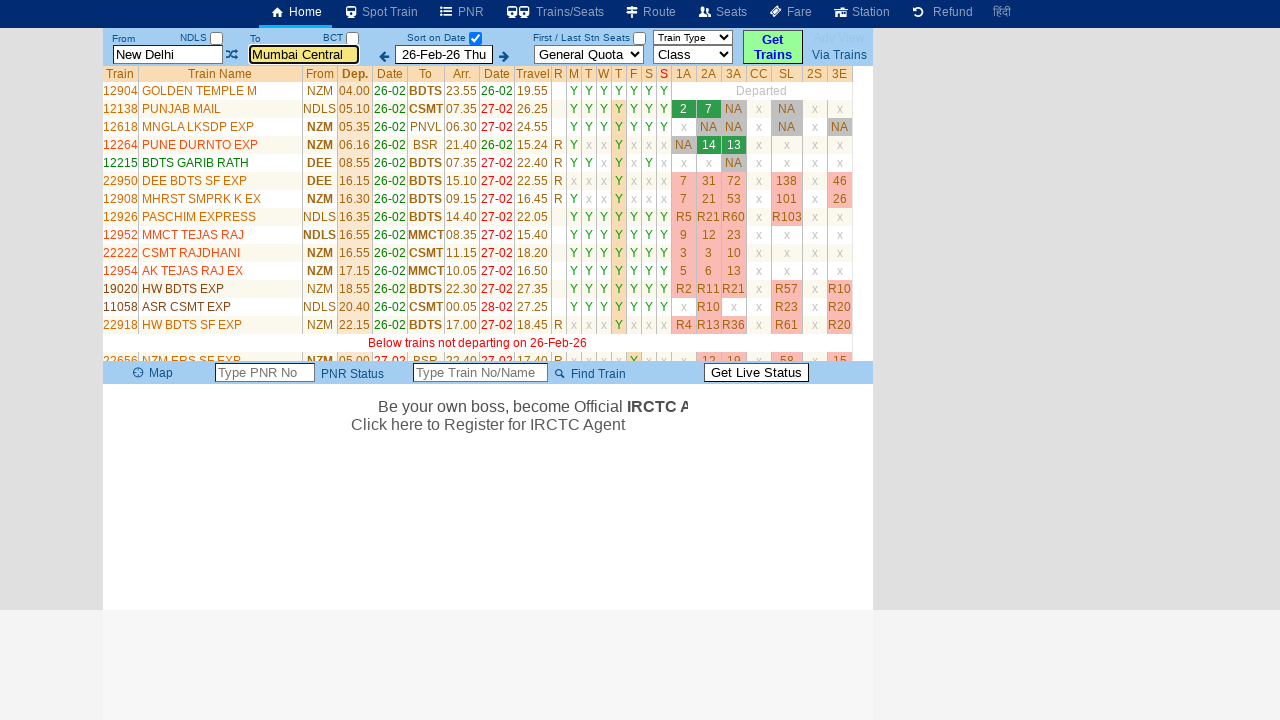

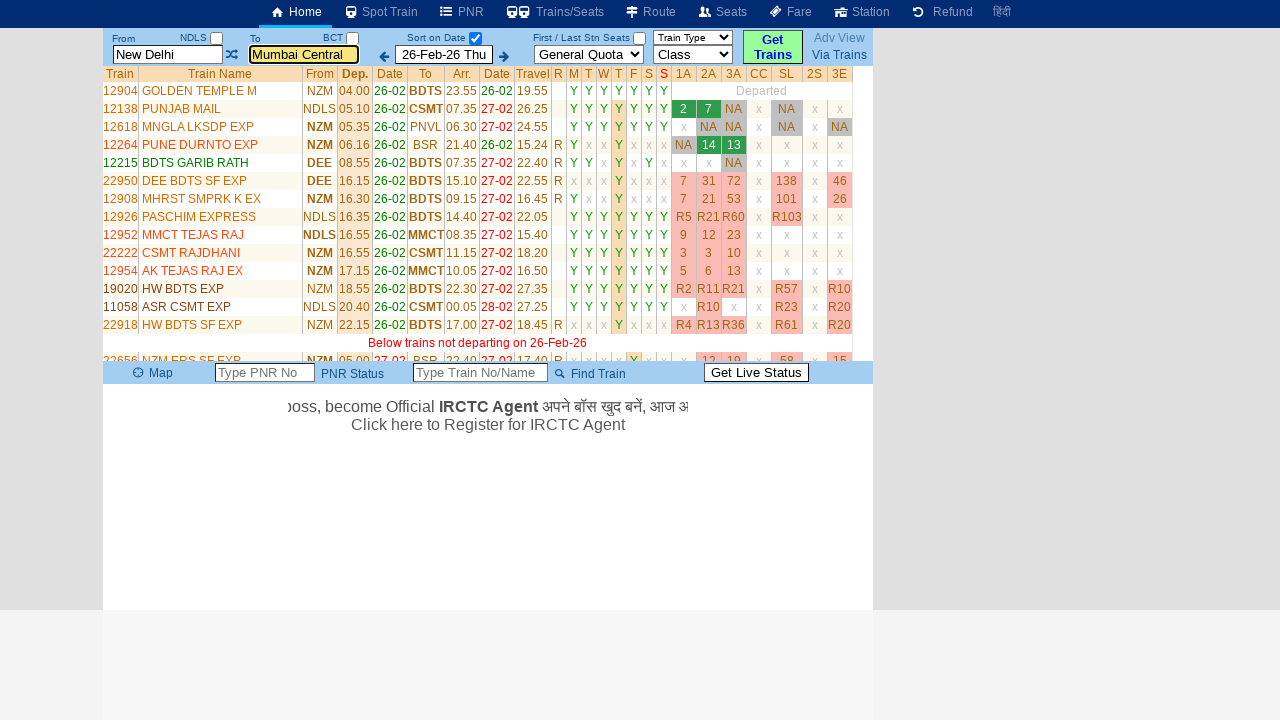